Tests mortgage payment calculation with 4% interest rate and 30-year term (Edge variant).

Starting URL: https://www.mortgagecalculator.org/

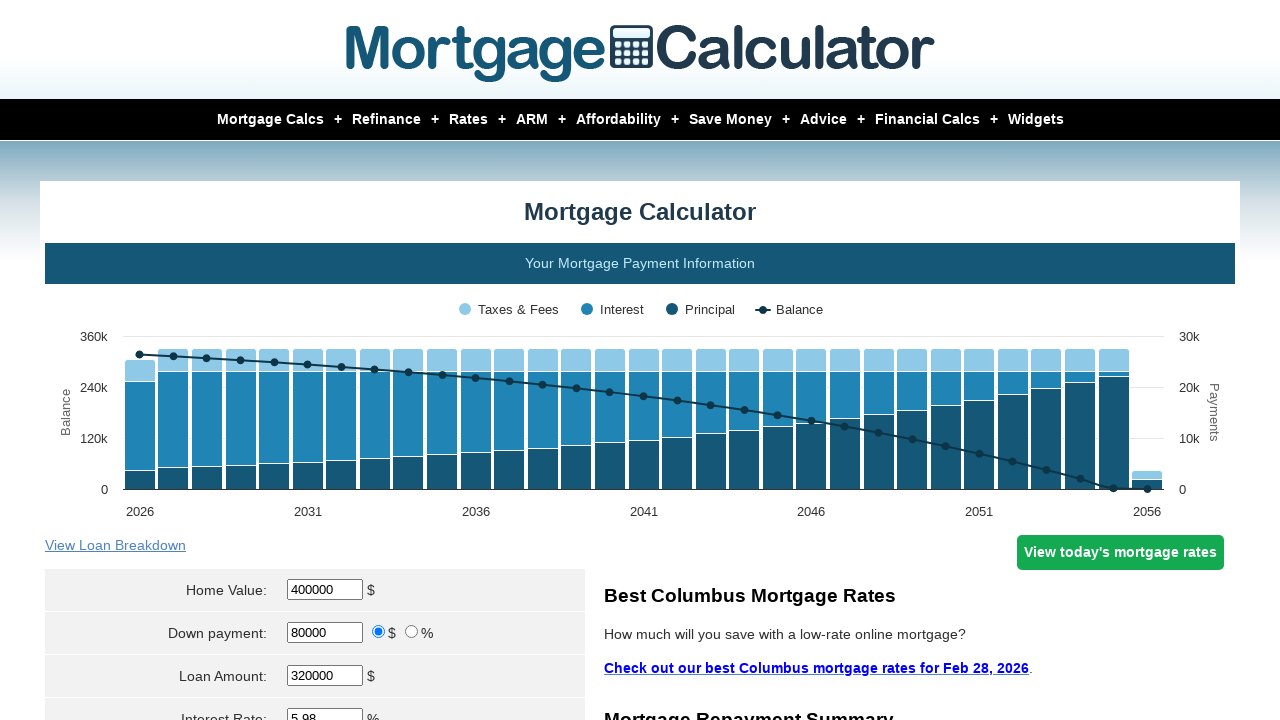

Scrolled down 300px to view calculator form
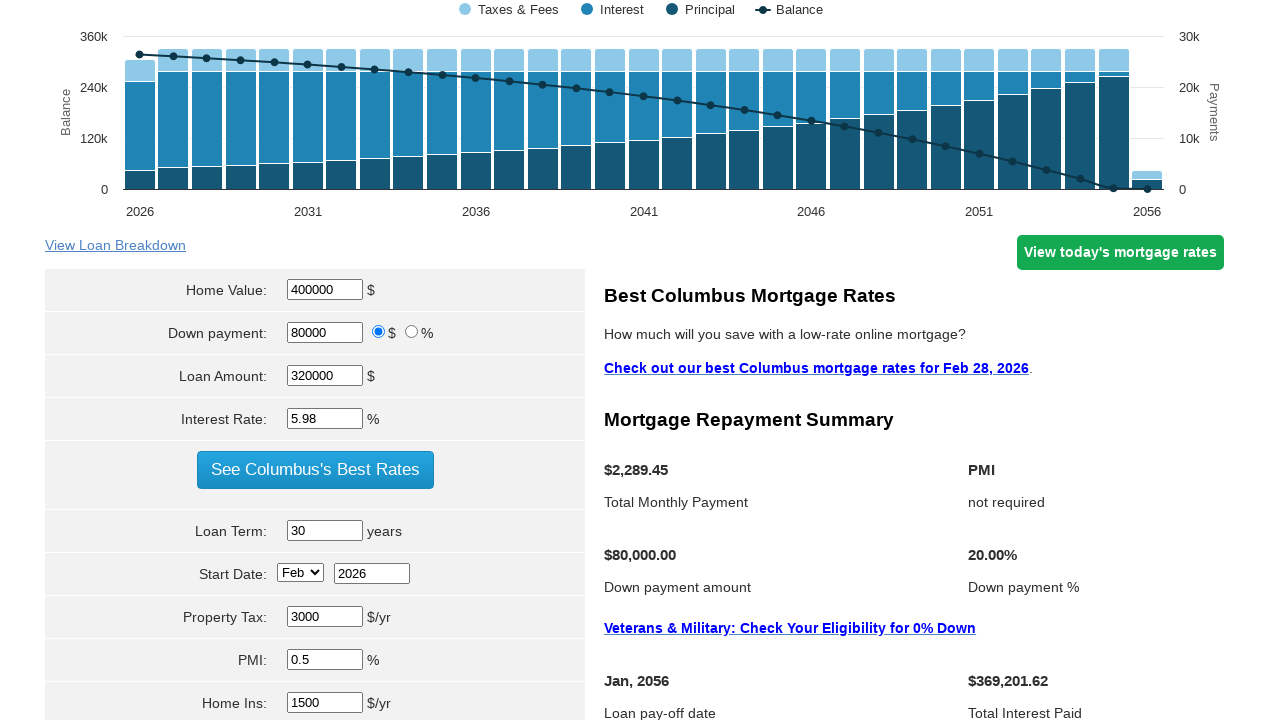

Cleared home value field on input[name='param[homevalue]']
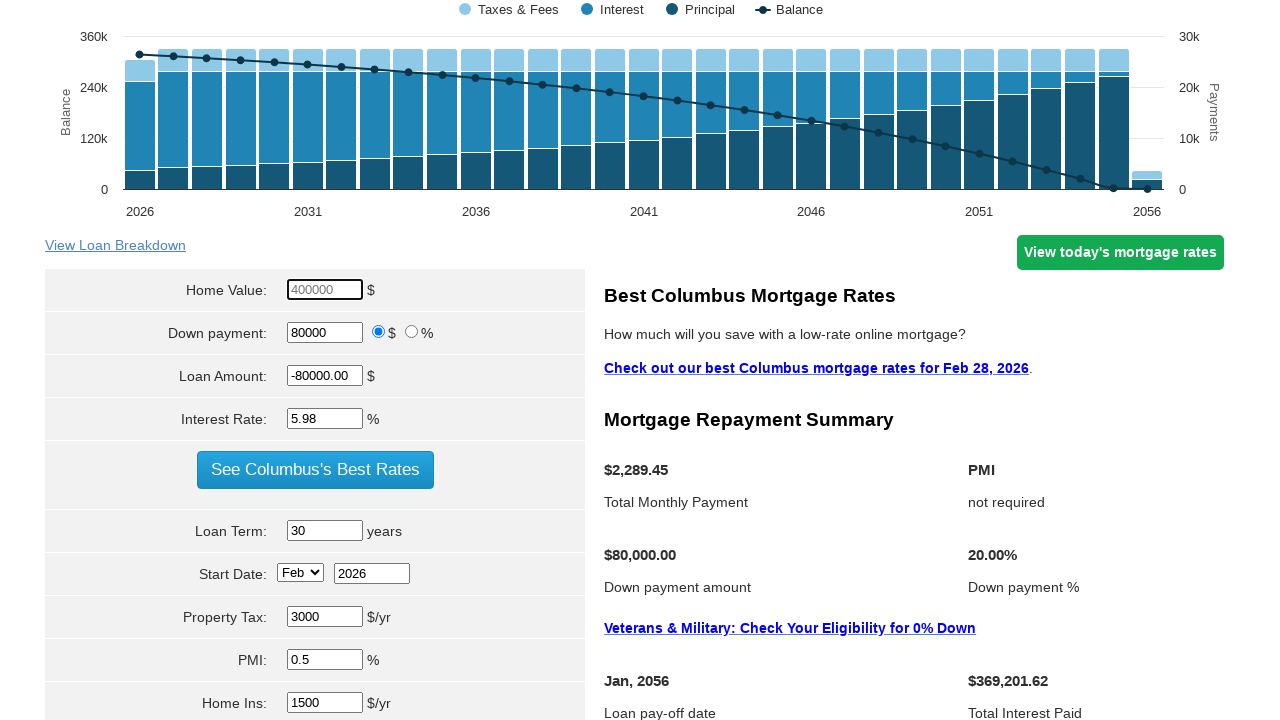

Filled home value field with $200,000 on input[name='param[homevalue]']
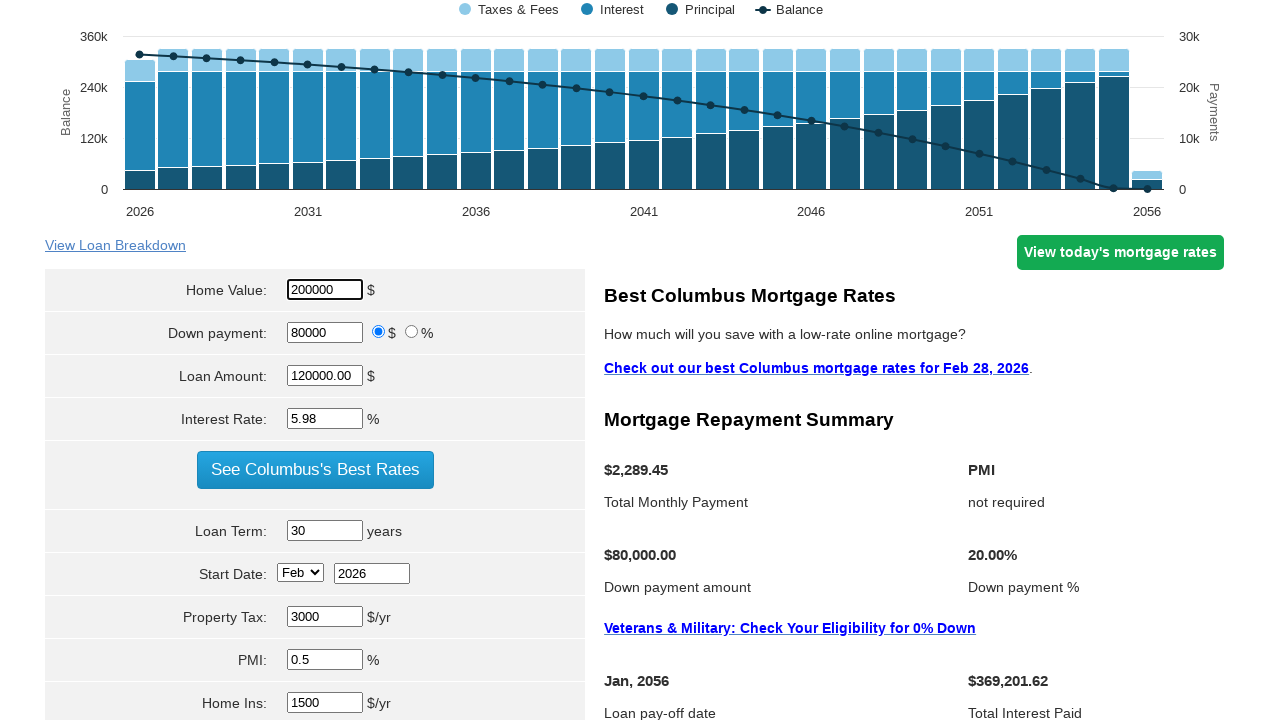

Cleared principal/loan amount field on input[name='param[principal]']
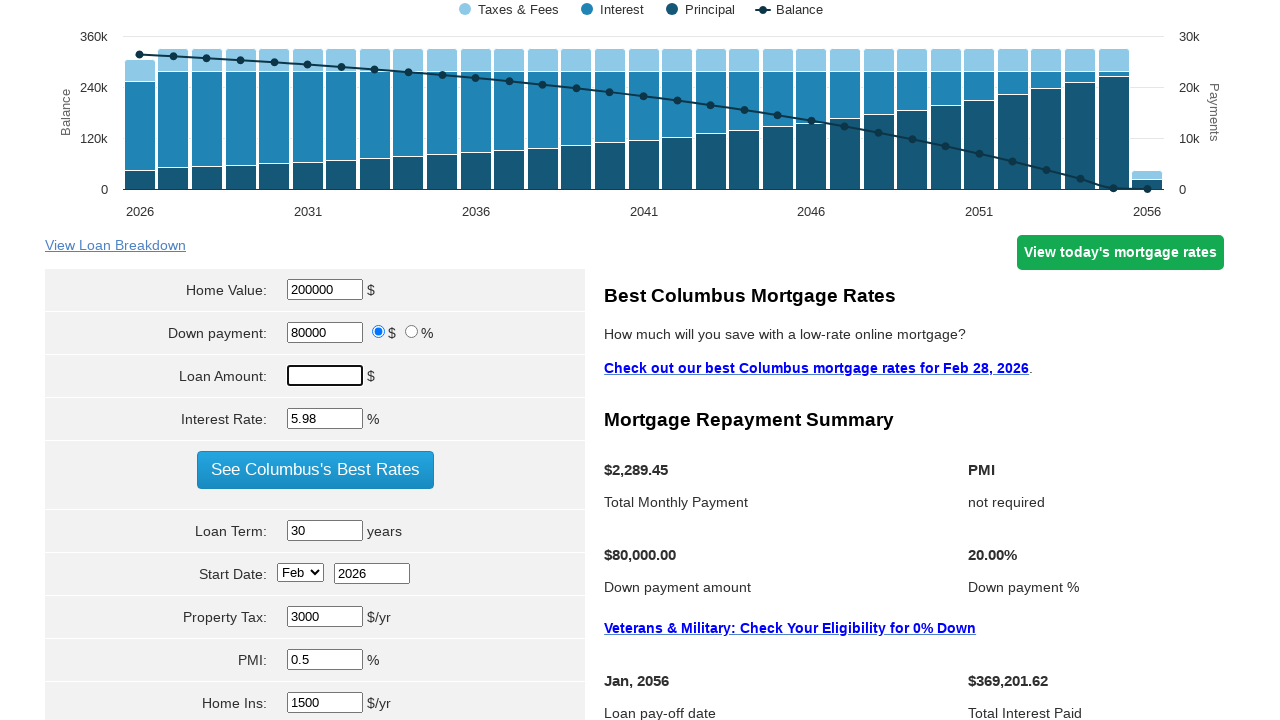

Filled principal/loan amount field with $100,000 on input[name='param[principal]']
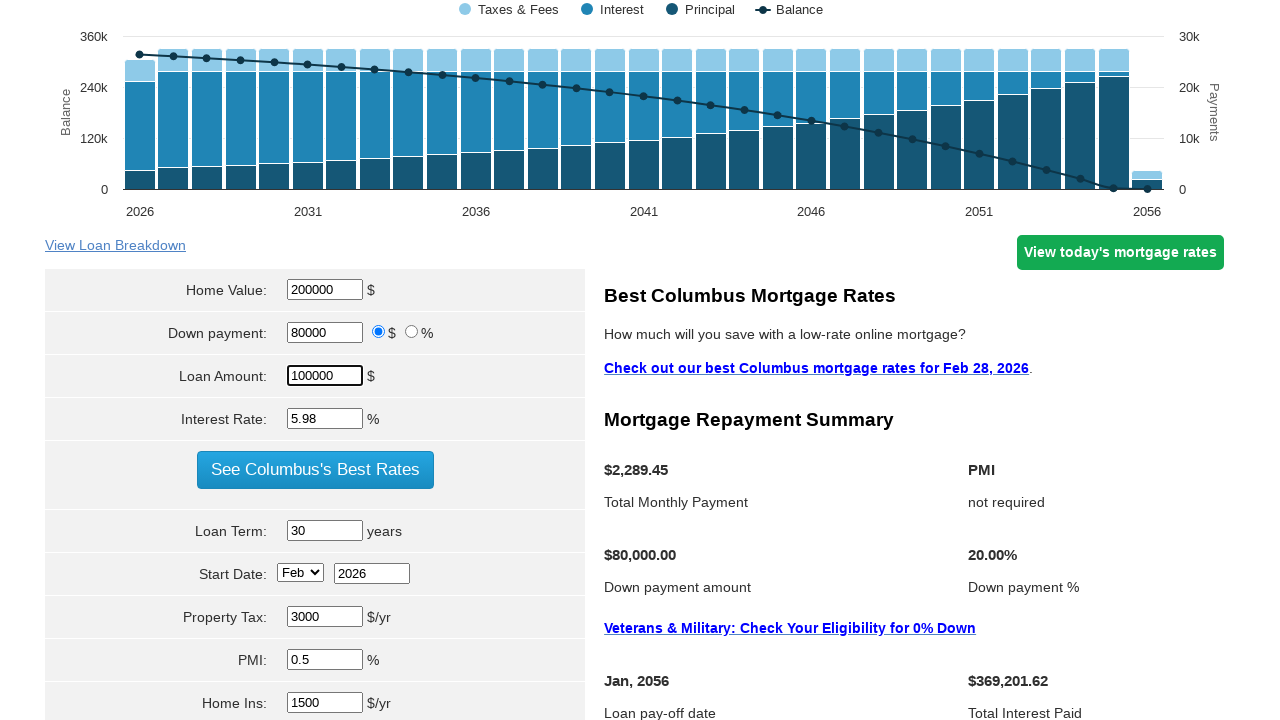

Cleared interest rate field on input[name='param[interest_rate]']
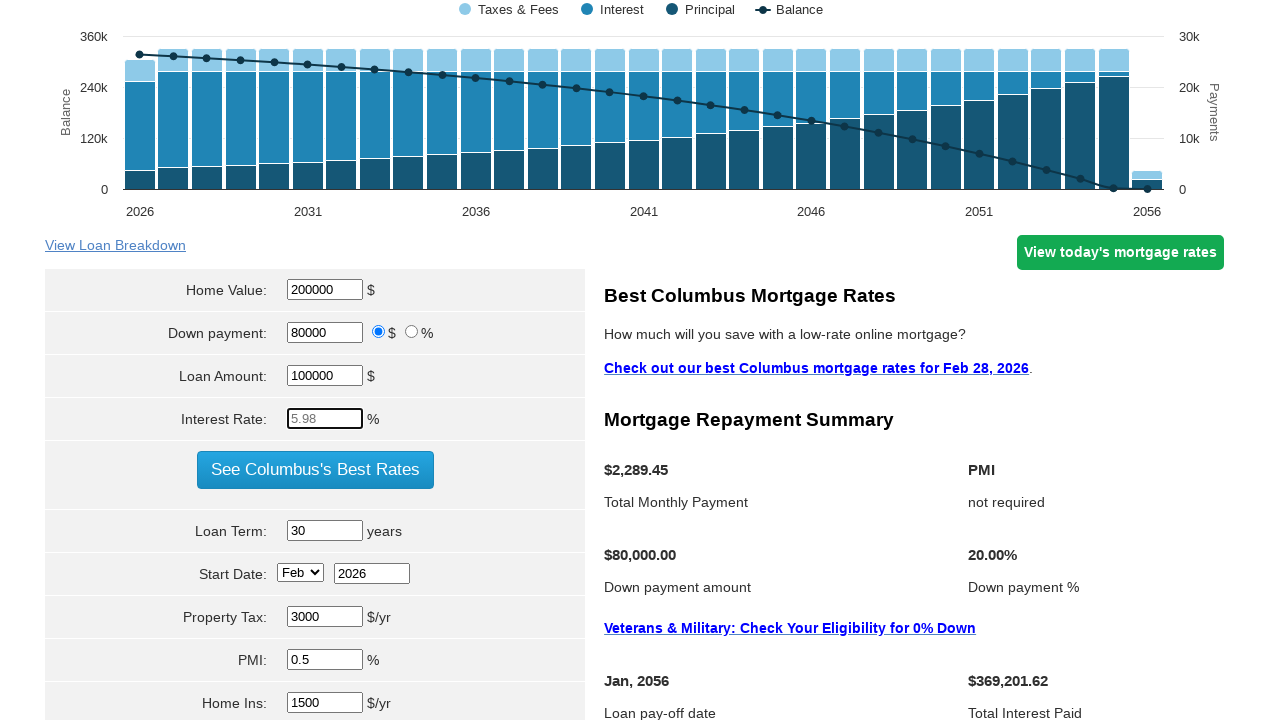

Filled interest rate field with 4% on input[name='param[interest_rate]']
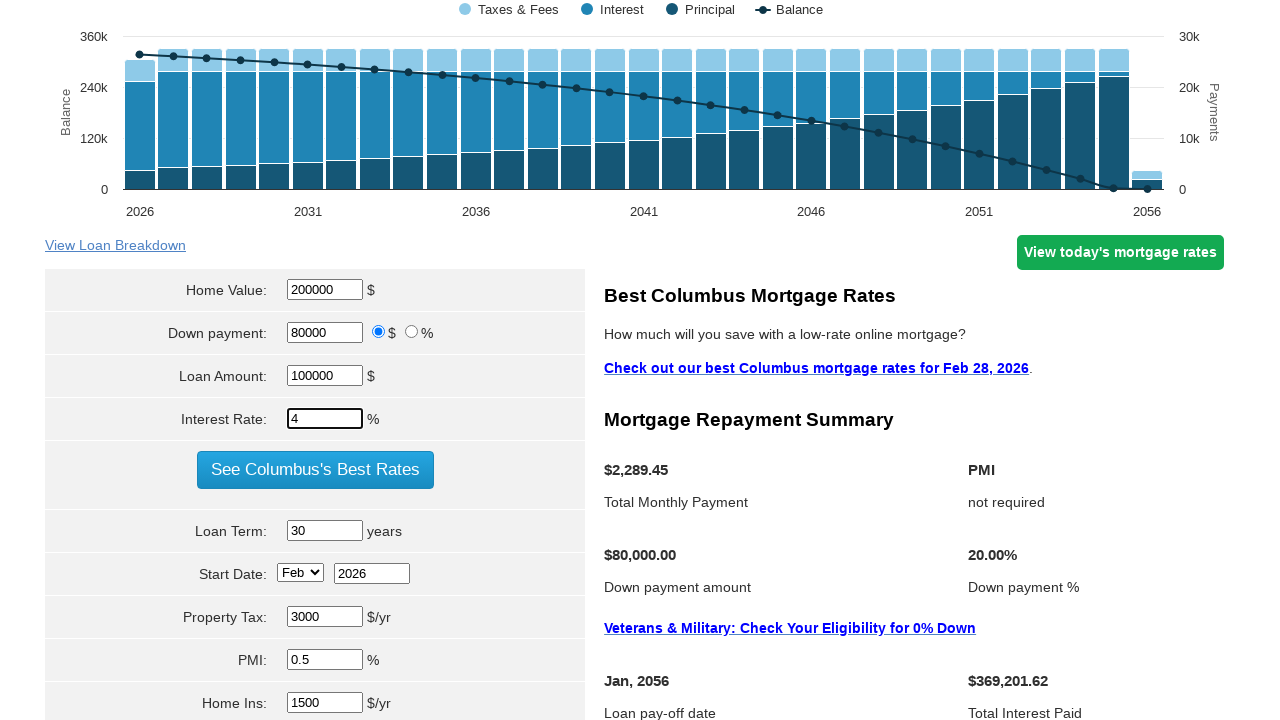

Cleared mortgage term field on input[name='param[term]']
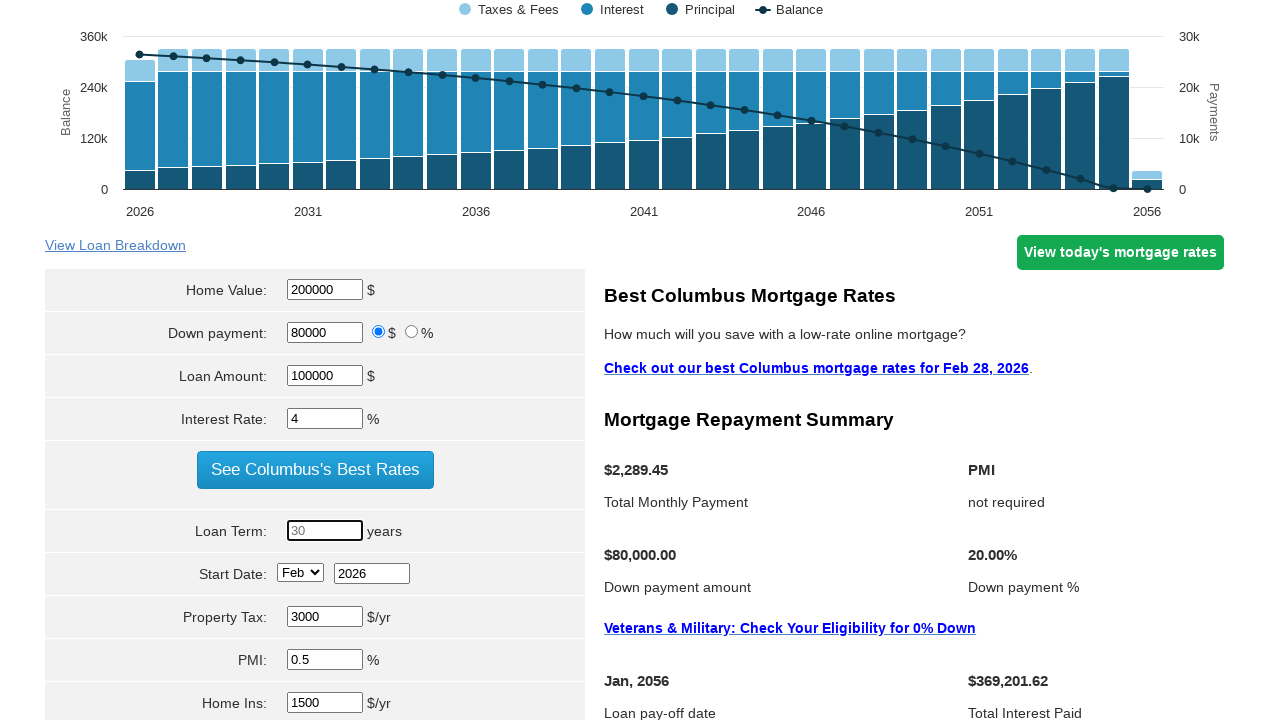

Filled mortgage term field with 30 years on input[name='param[term]']
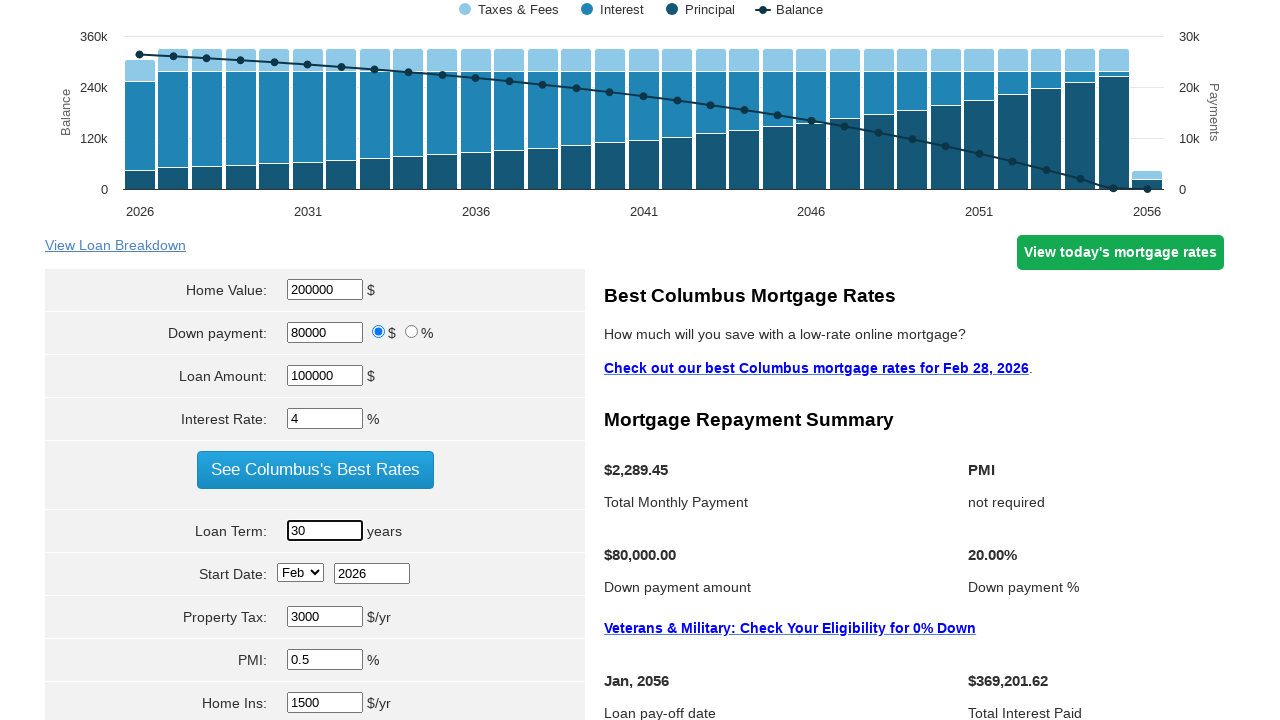

Cleared property tax field on input[name='param[property_tax]']
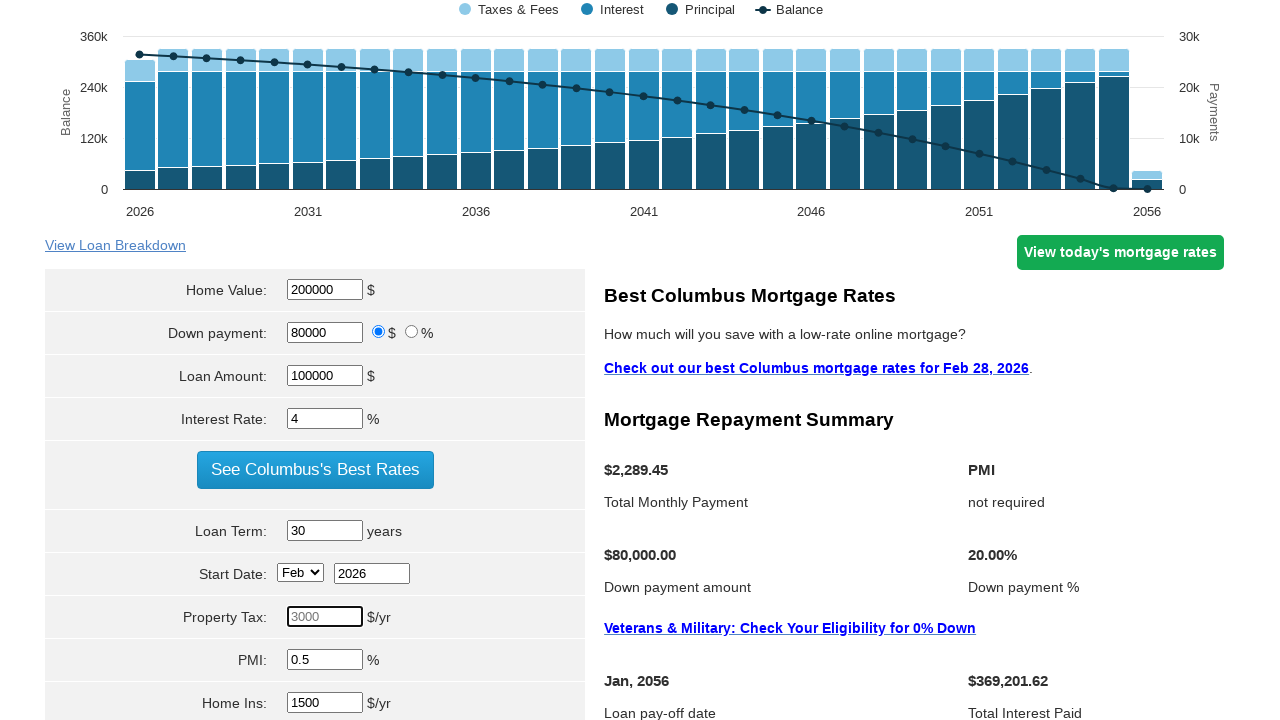

Filled property tax field with 4.5% on input[name='param[property_tax]']
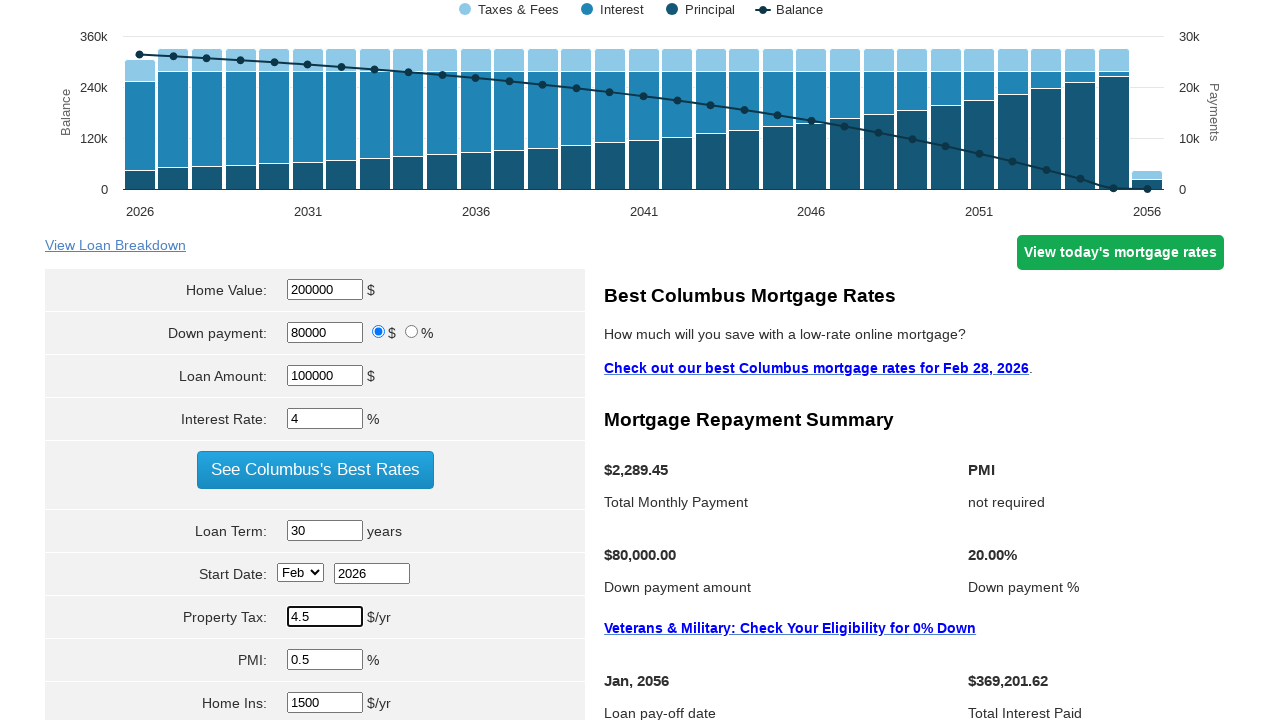

Cleared PMI field on input[name='param[pmi]']
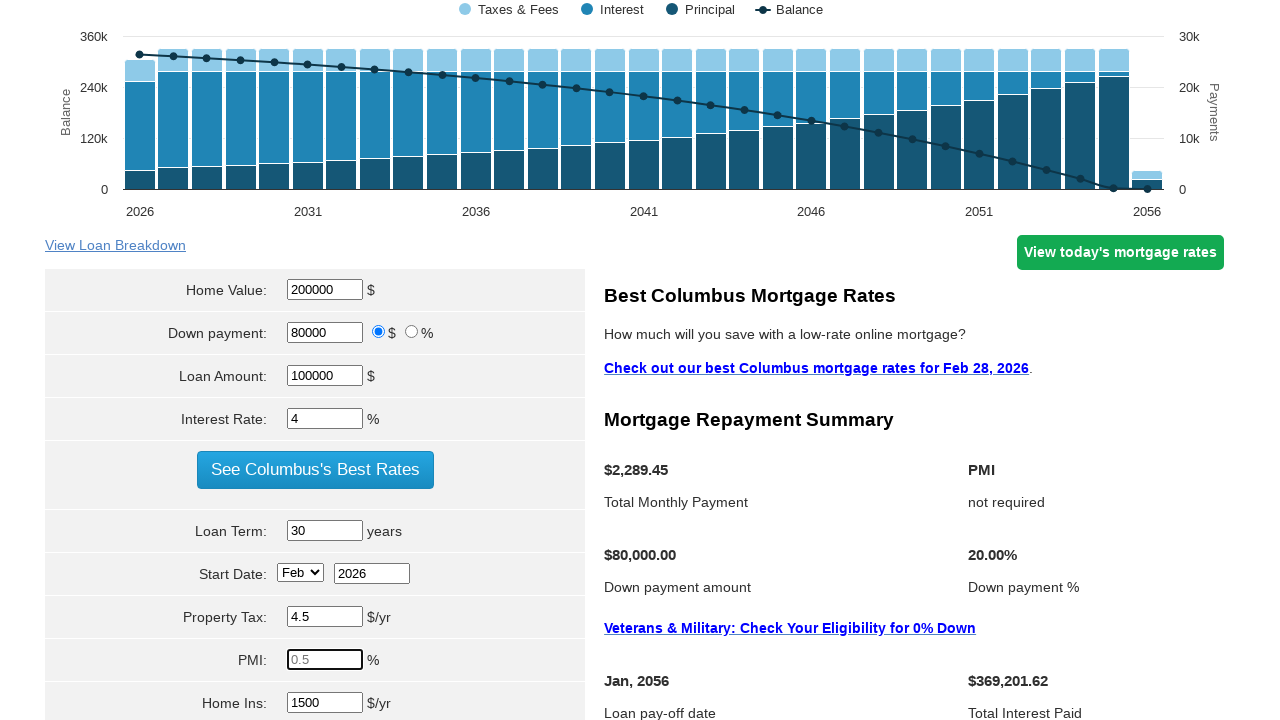

Filled PMI field with 1.26% on input[name='param[pmi]']
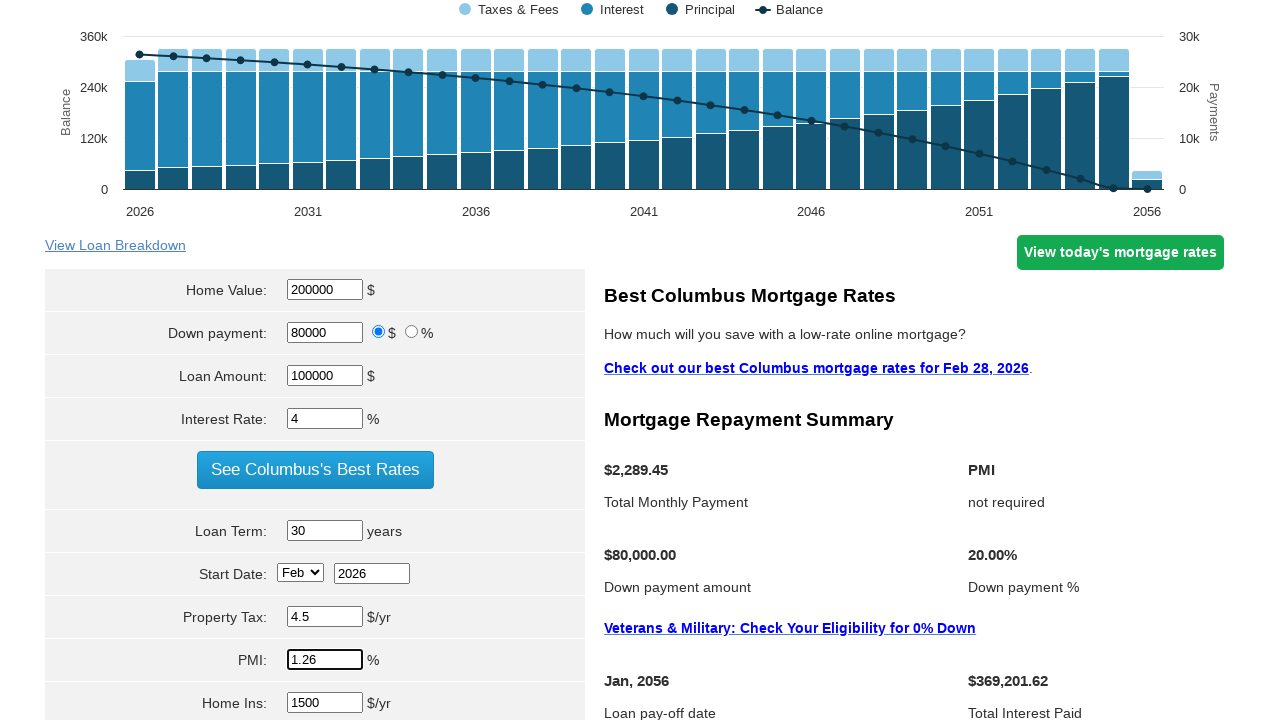

Cleared homeowners insurance field on input[name='param[hoi]']
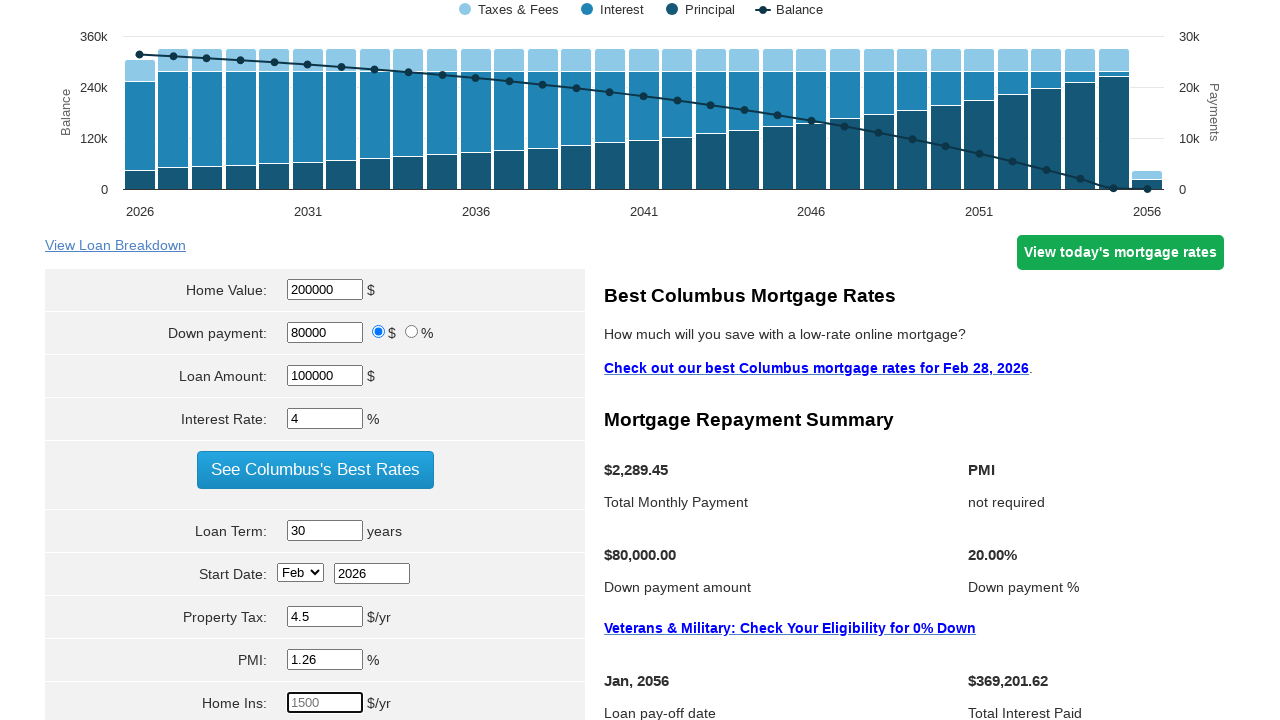

Filled homeowners insurance field with $1,500 on input[name='param[hoi]']
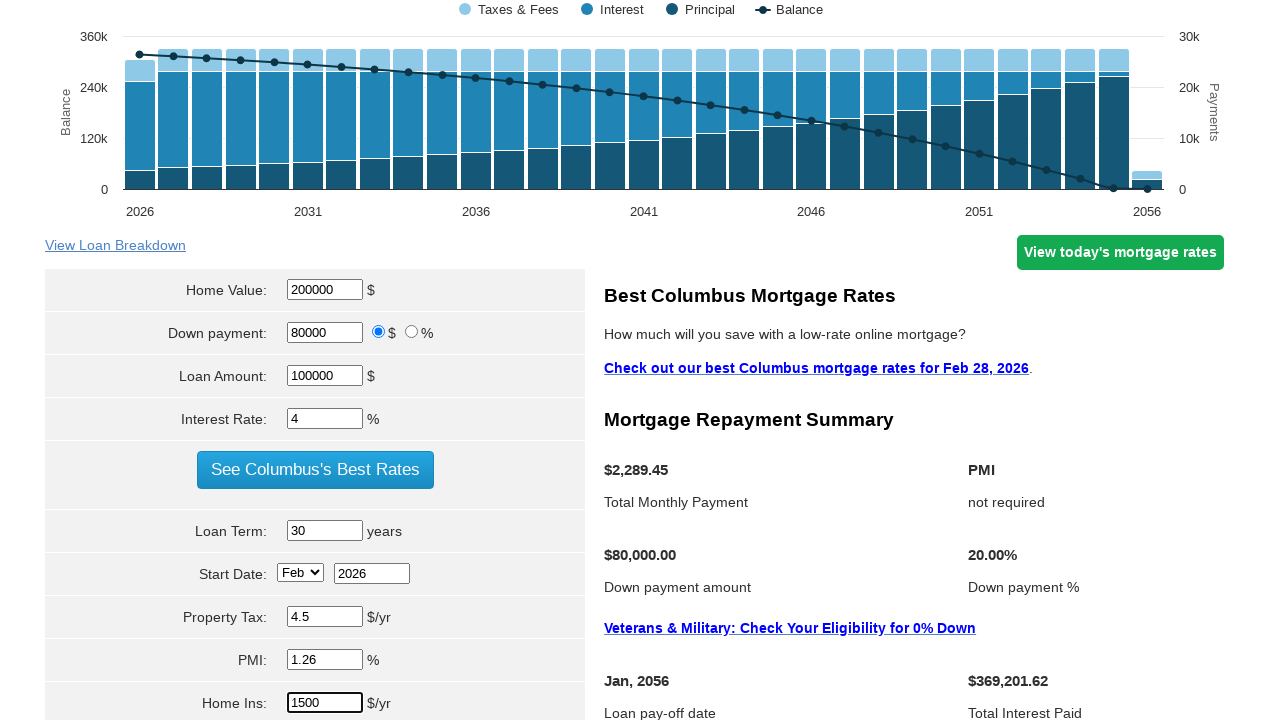

Clicked calculate button to compute mortgage payment at (315, 360) on input[name='cal']
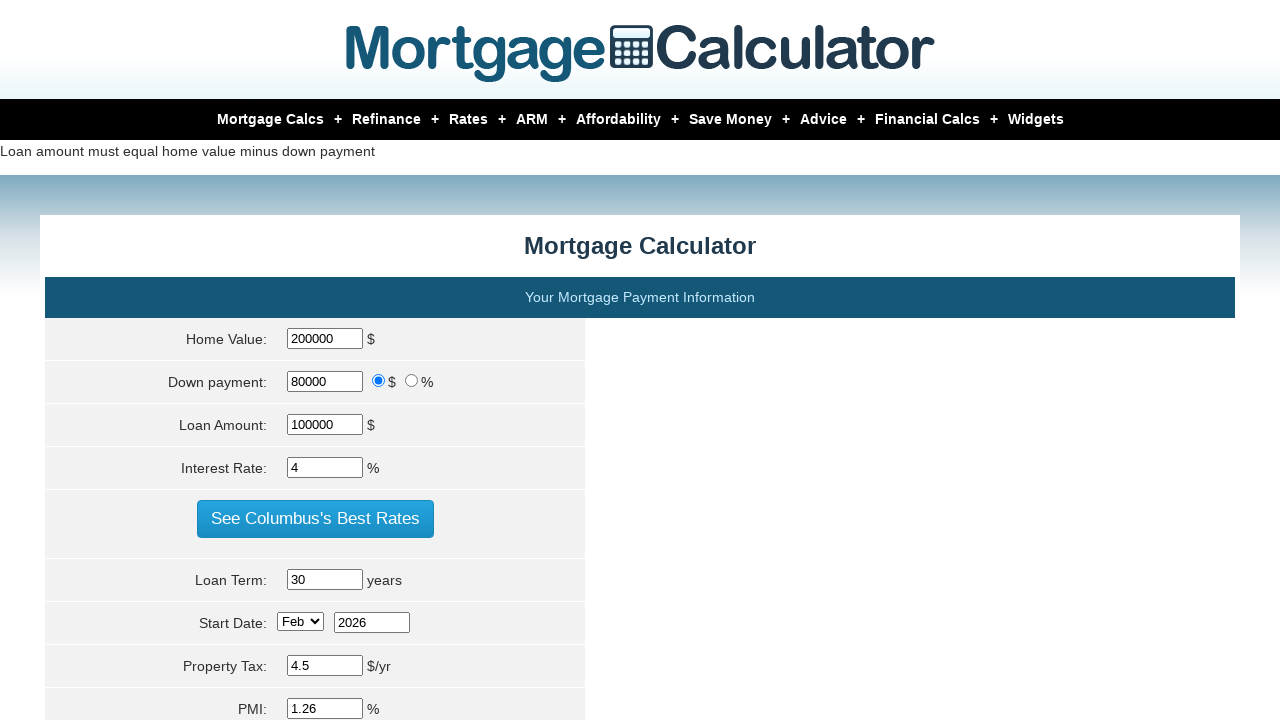

Waited 3 seconds for calculation results to load
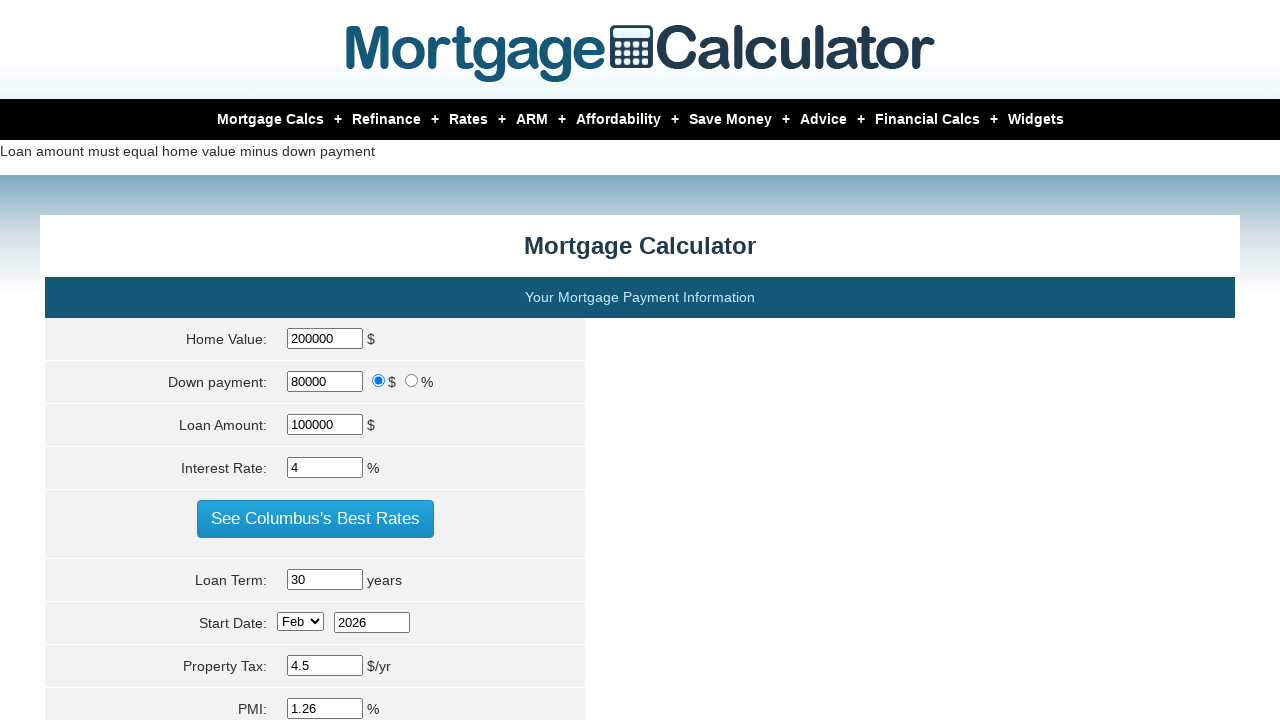

Scrolled down 300px to view calculated results
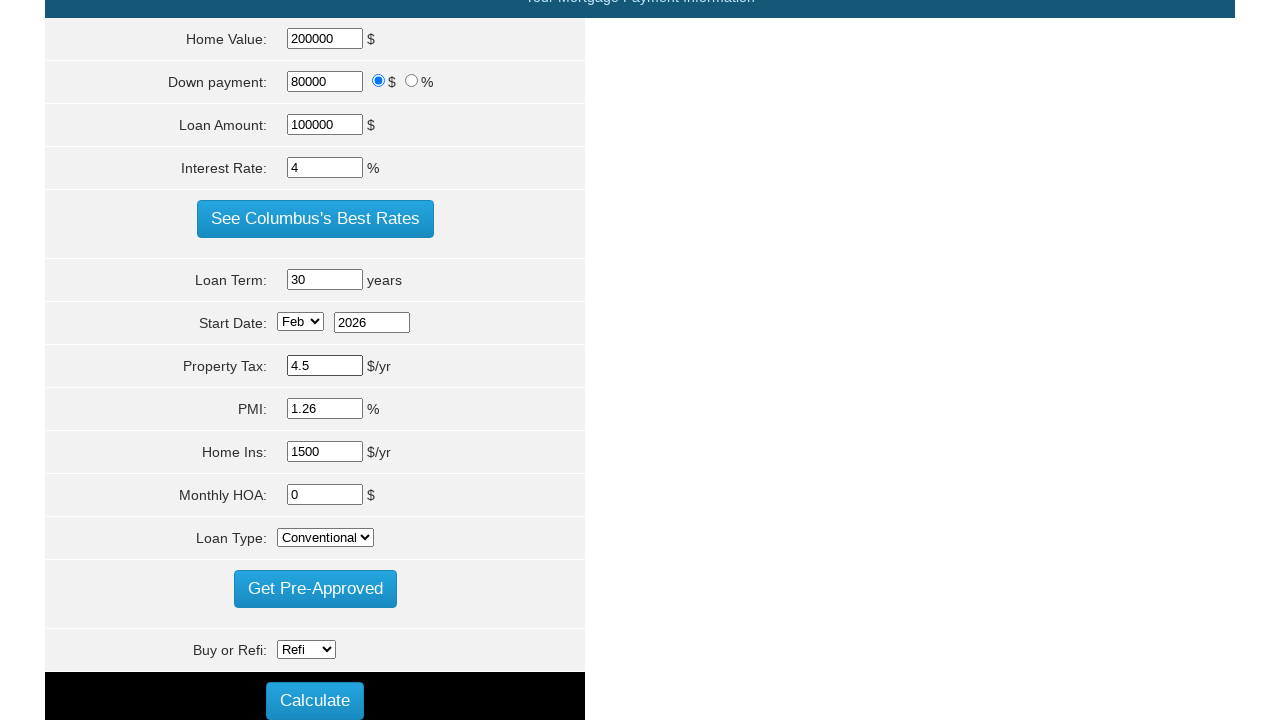

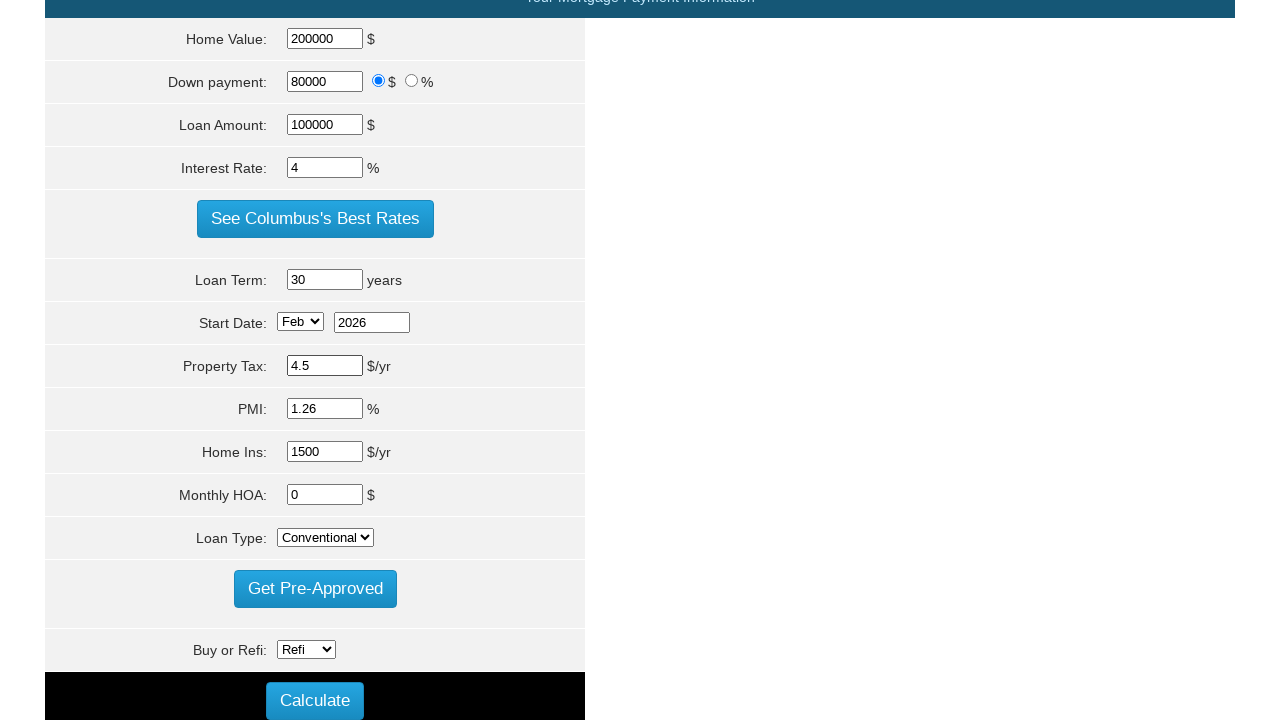